Tests frame handling by interacting with form fields inside a parent frame and its nested child frame, including filling first name, last name, and email fields across frame boundaries.

Starting URL: https://letcode.in/frame

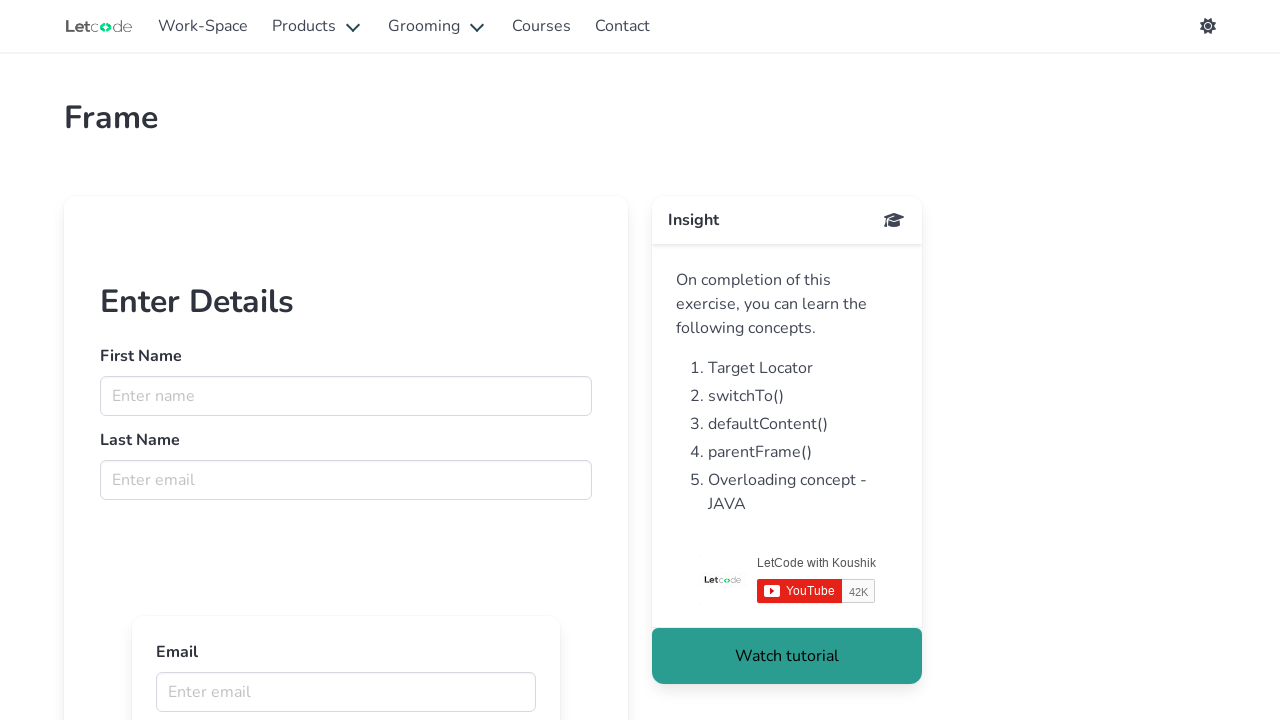

Retrieved main frame by name 'firstFr'
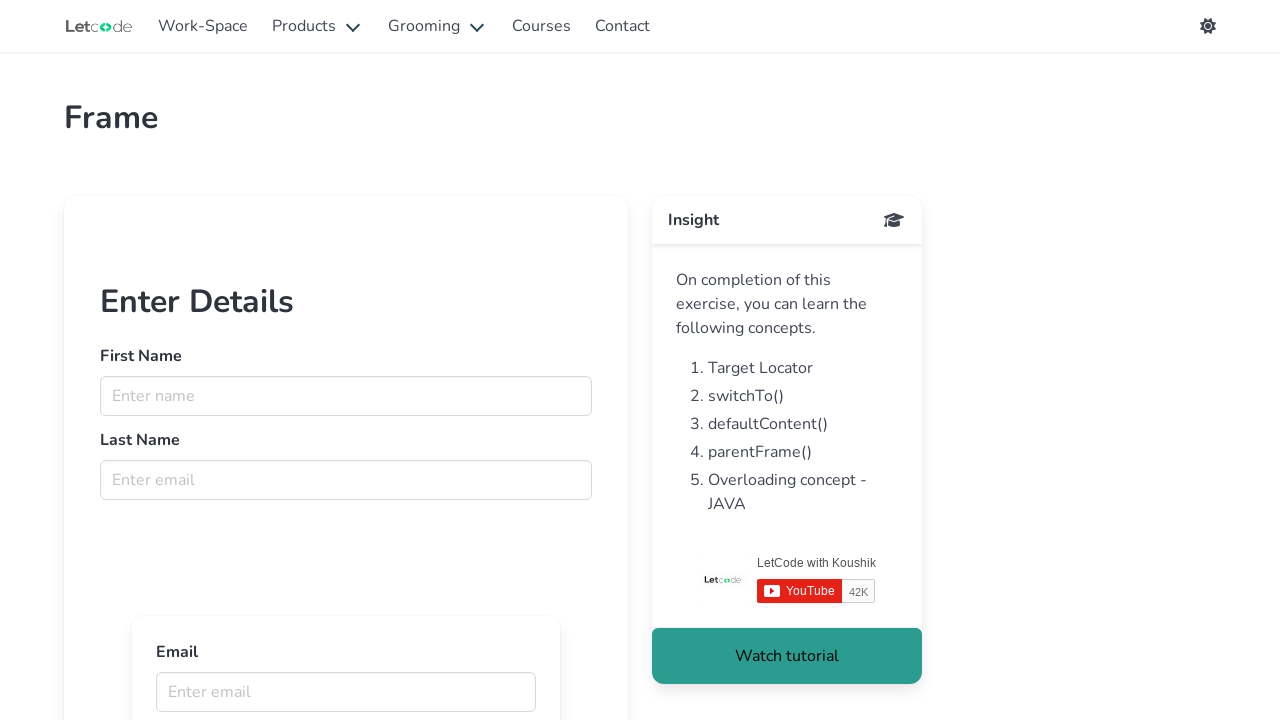

Filled first name field with 'Koushik' in parent frame on input[name='fname']
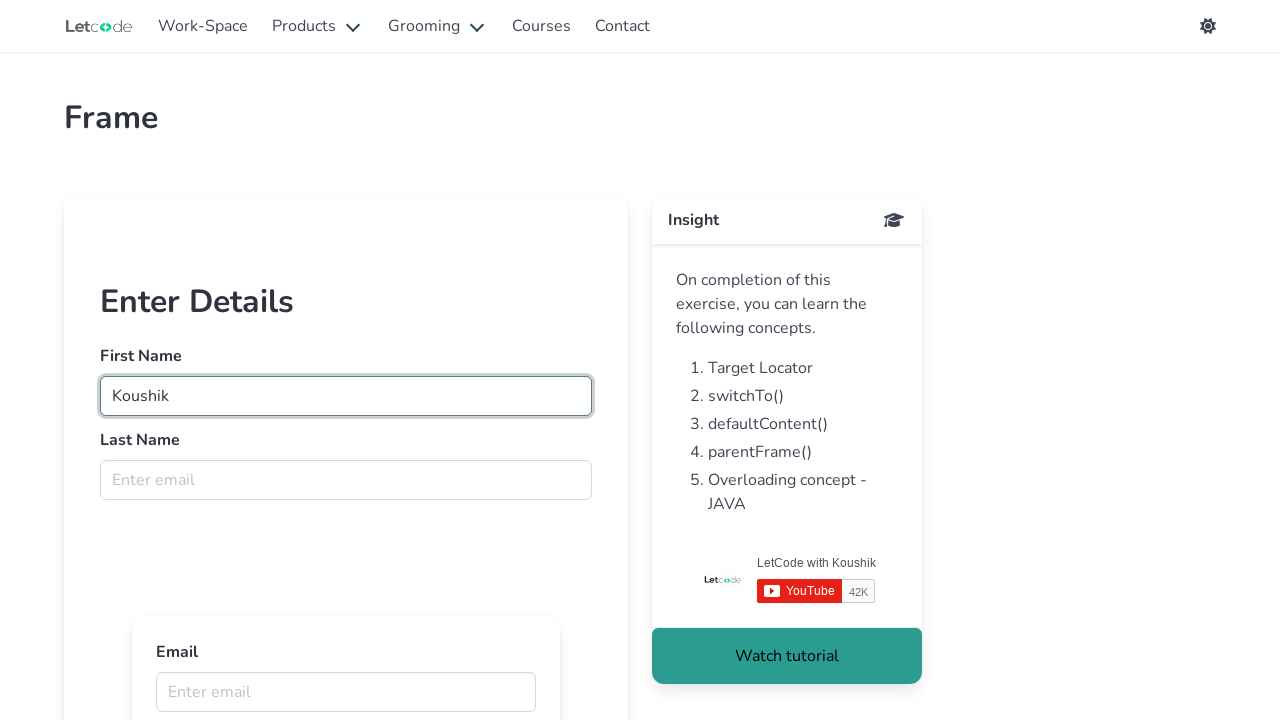

Filled last name field with 'Chatterjee' in parent frame on input[name='lname']
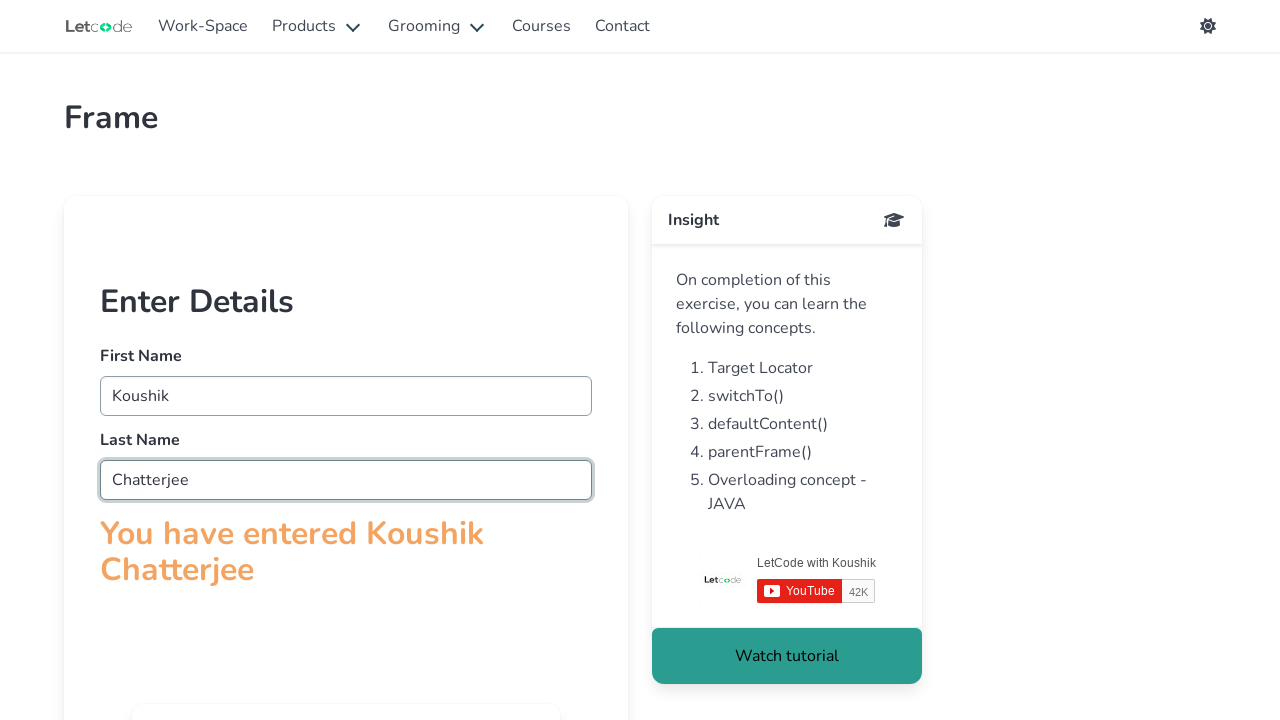

Retrieved child frames from parent frame
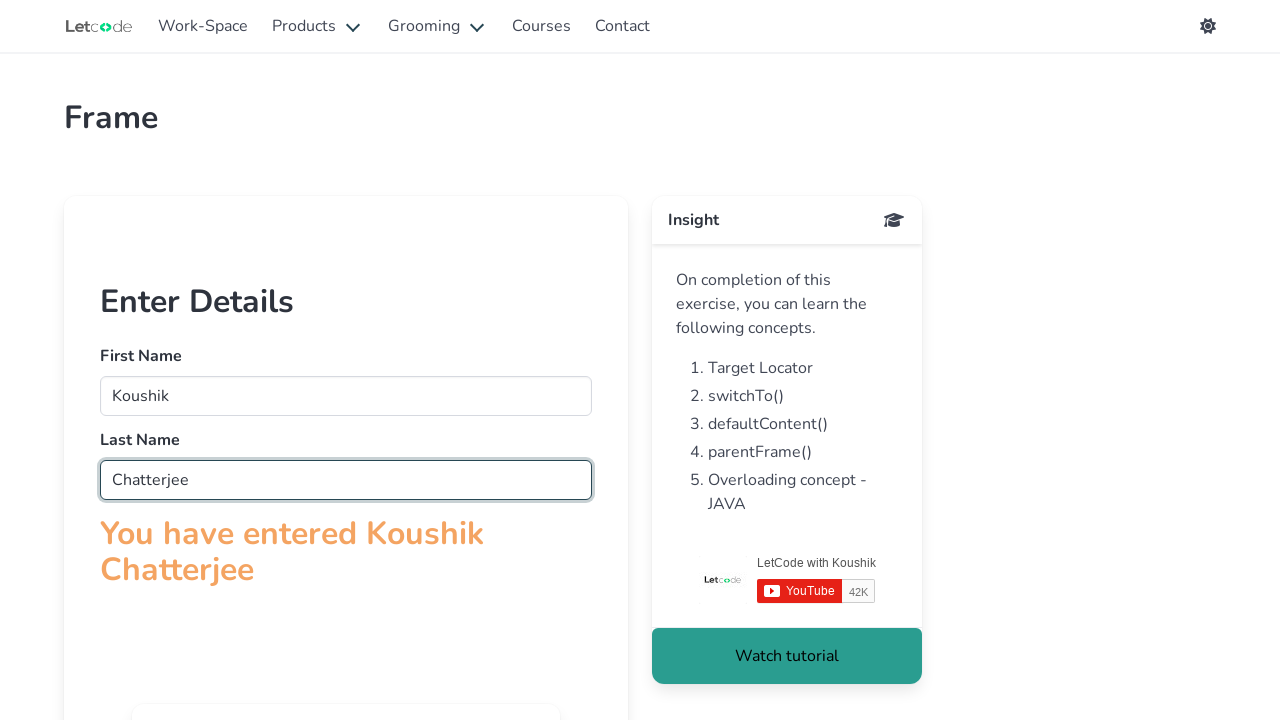

Filled email field with 'koushik@mail.com' in child frame on input[name='email']
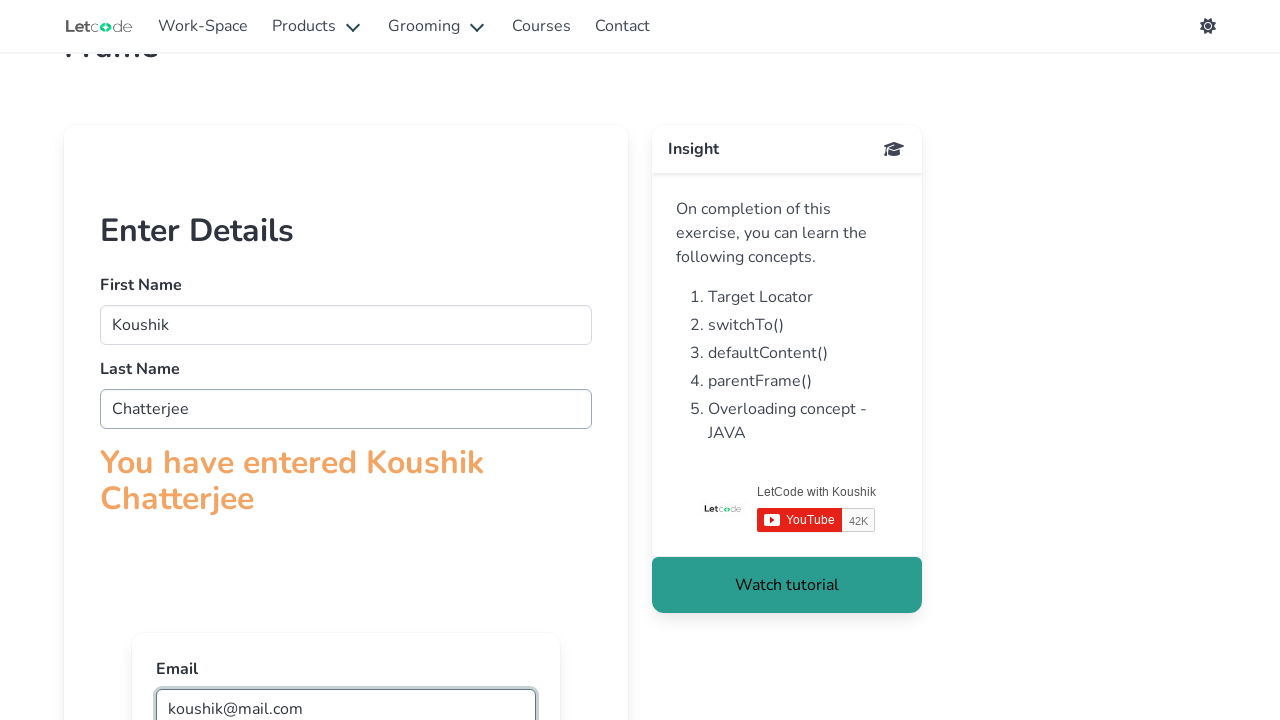

Retrieved parent frame reference from child frame
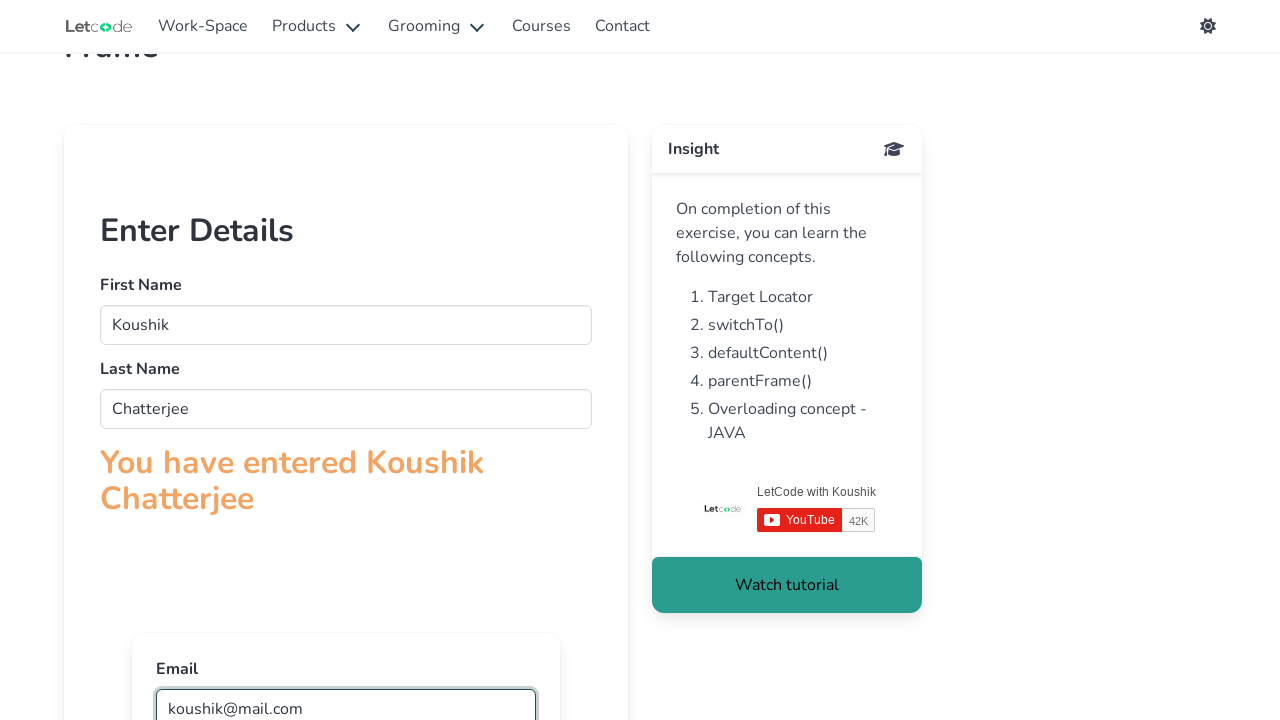

Updated last name field to 'Youtube' in parent frame on input[name='lname']
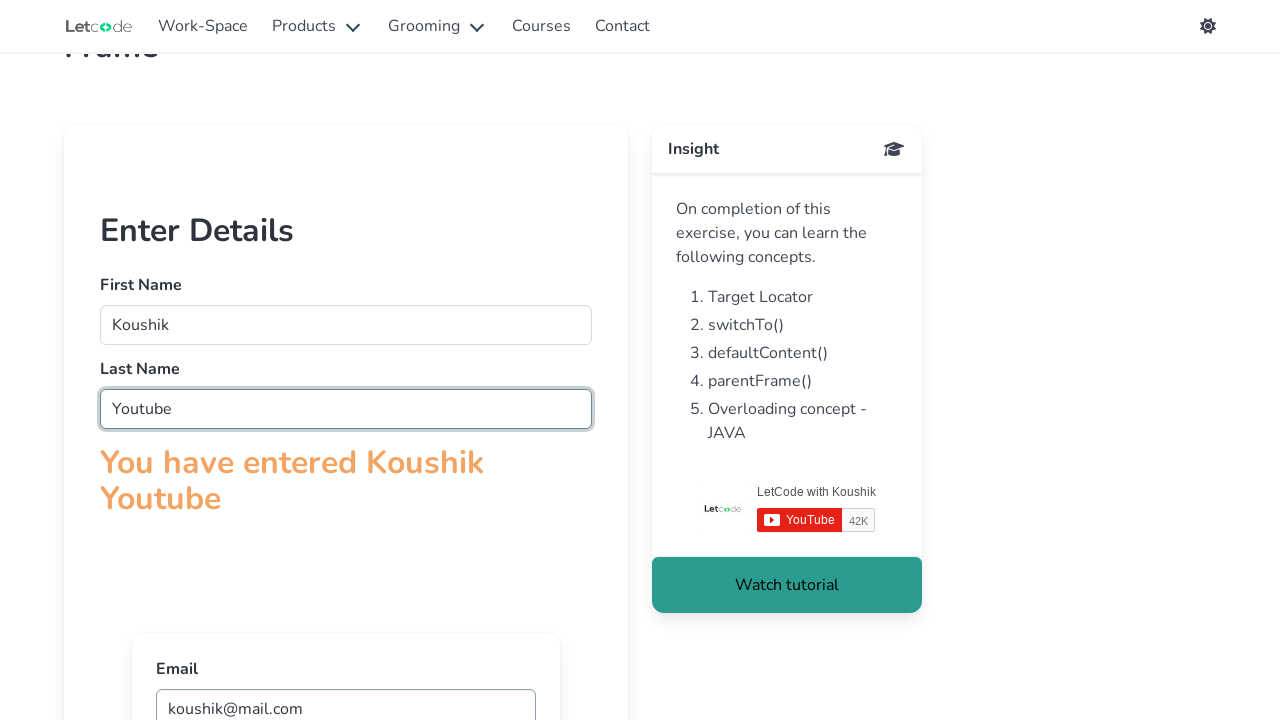

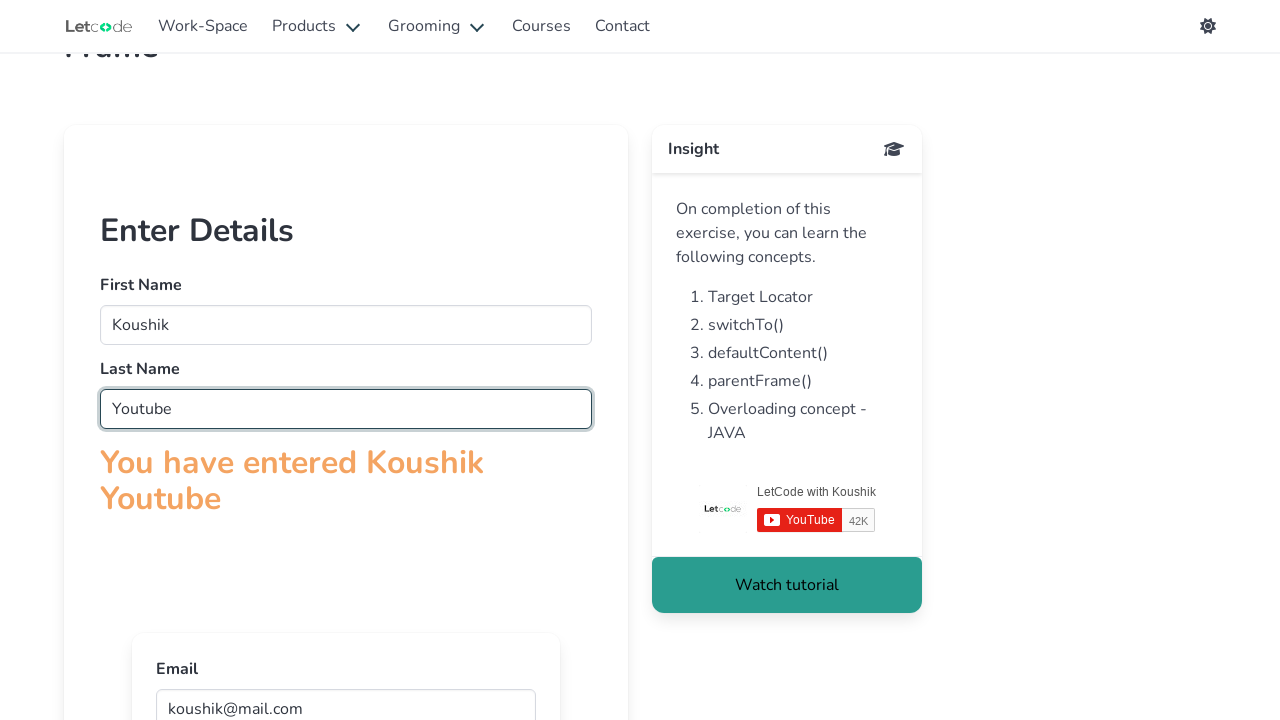